Tests drag and drop functionality on jQuery UI demo page by dragging an element from source to target position

Starting URL: http://www.jqueryui.com

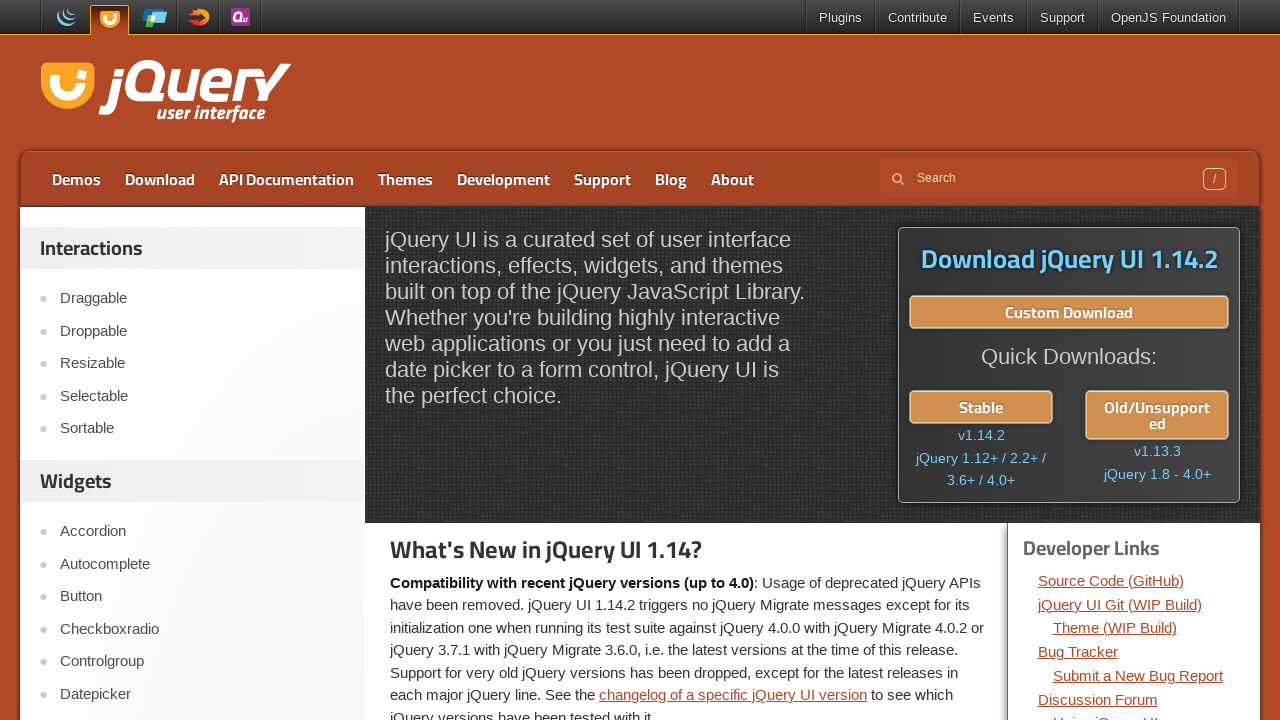

Clicked on Droppable link to navigate to the demo at (202, 331) on text=Droppable
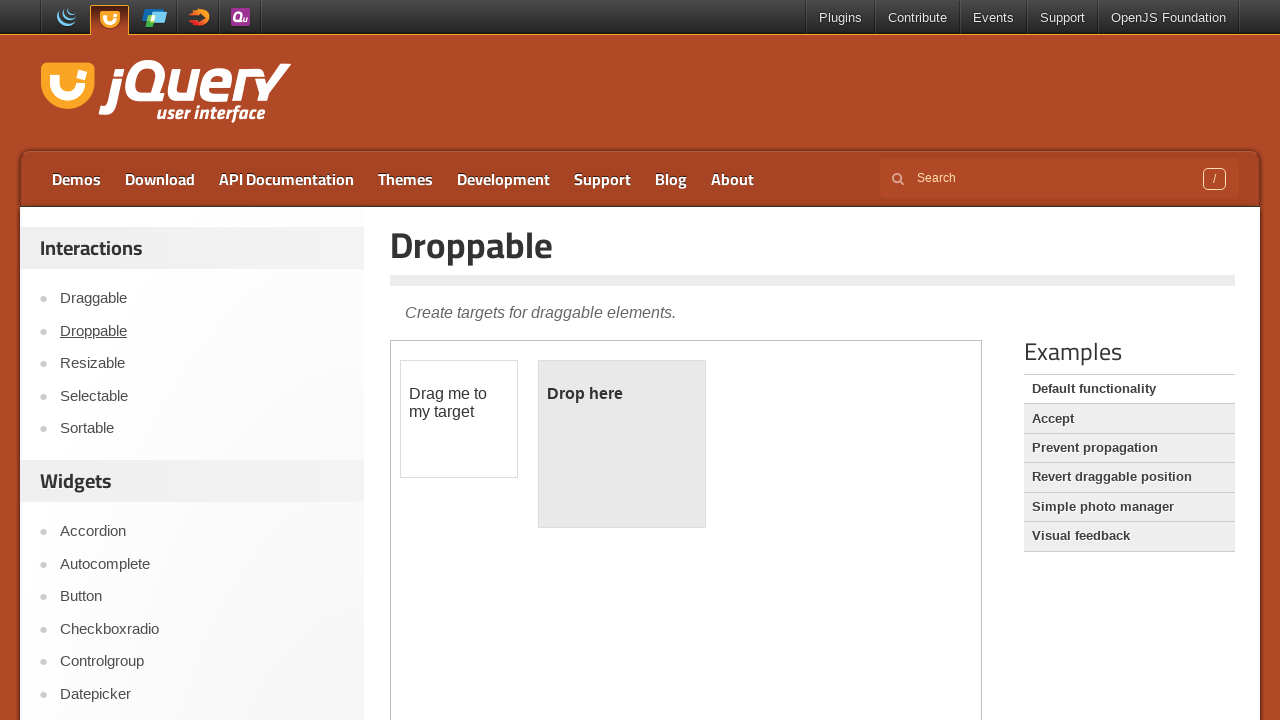

Demo frame loaded and became available
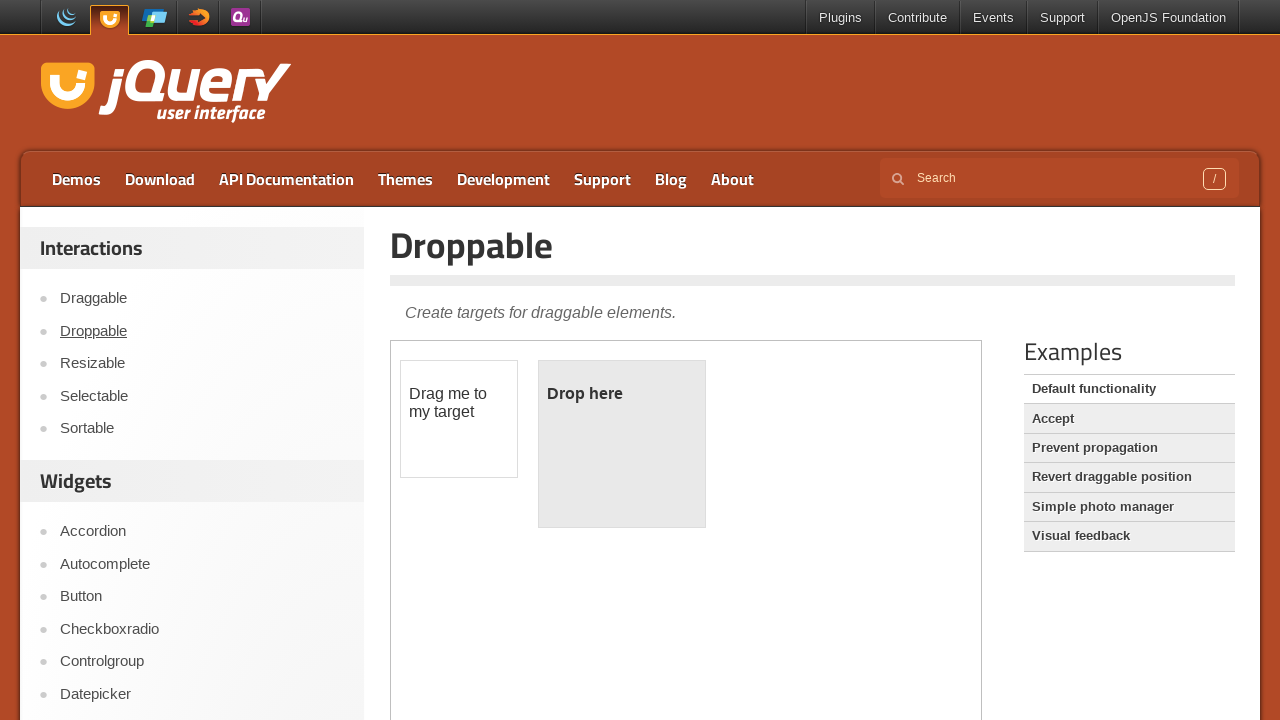

Located the demo frame for interaction
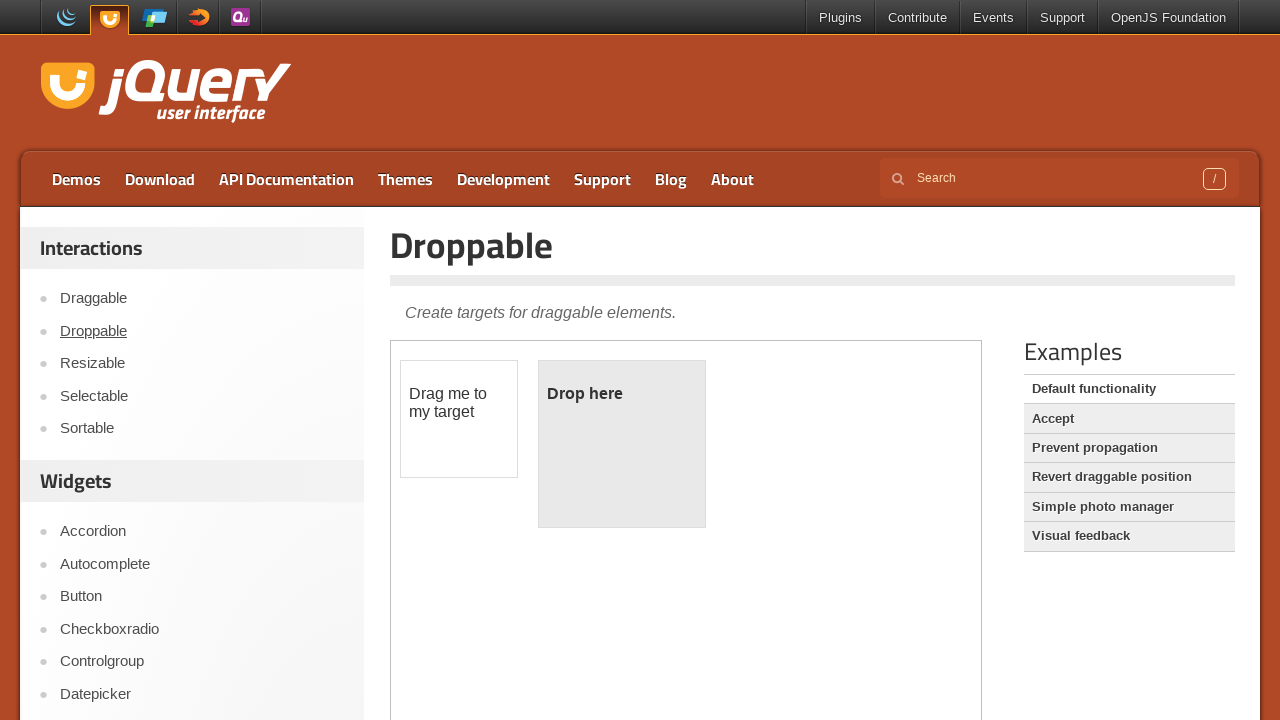

Draggable element is ready and visible
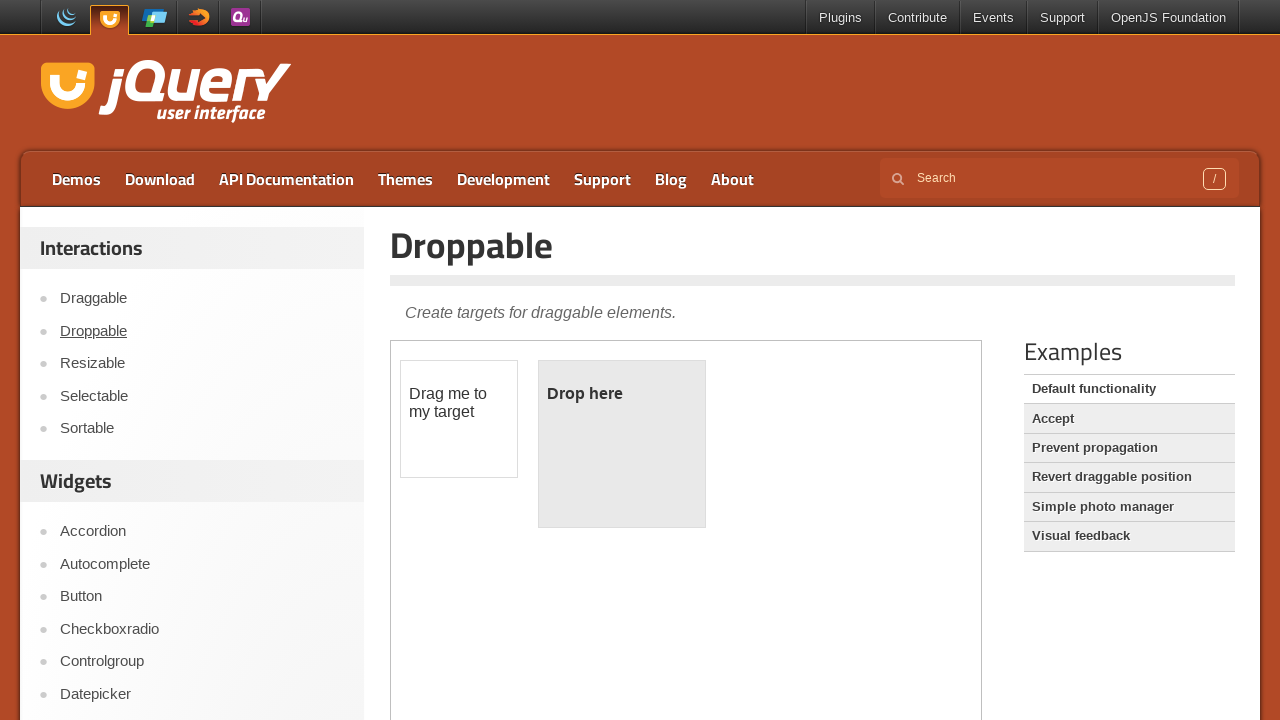

Dragged element from source to droppable target position at (622, 444)
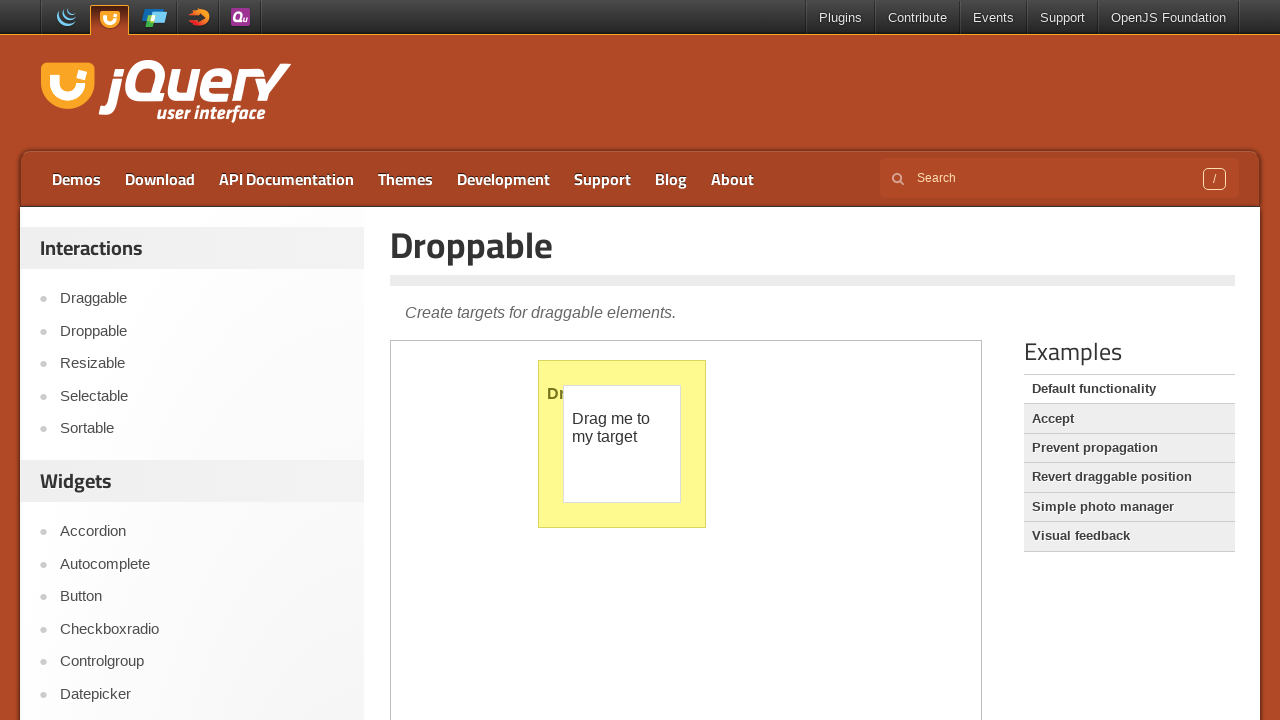

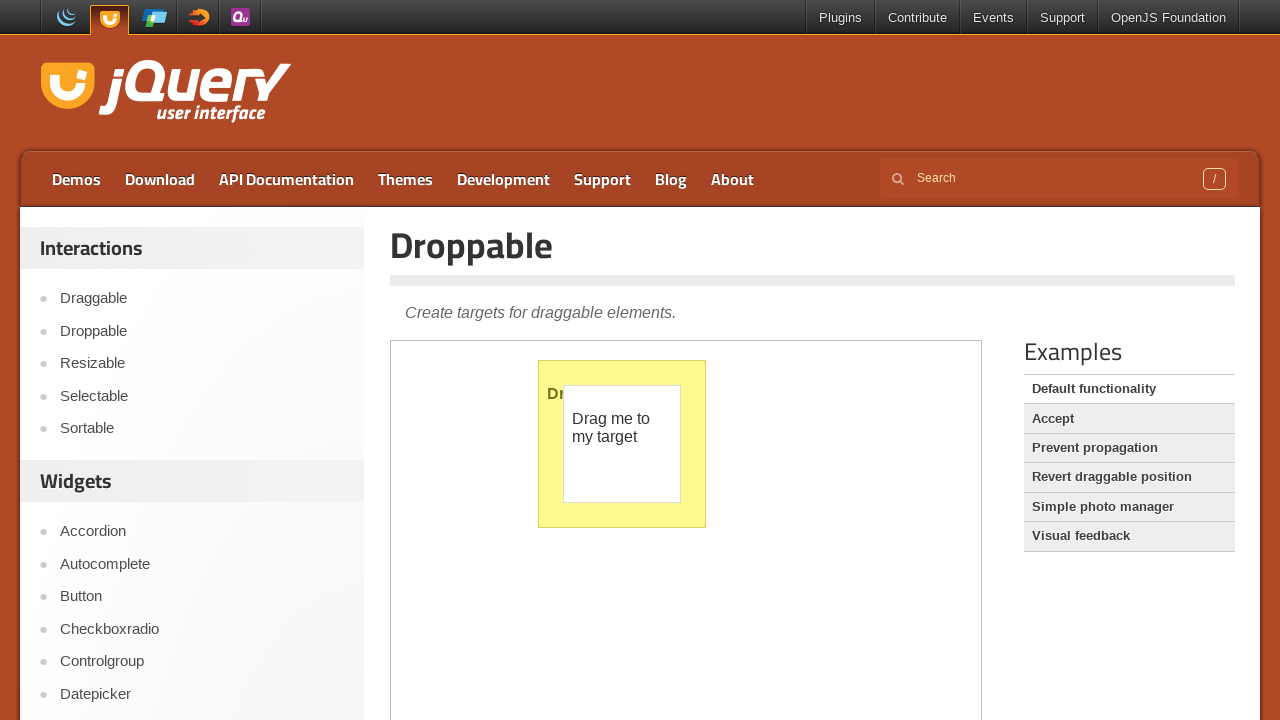